Tests right-click context menu functionality by right-clicking on a button, selecting the Edit option from the context menu, and verifying the alert message

Starting URL: https://swisnl.github.io/jQuery-contextMenu/demo/fontawesome-icons.html

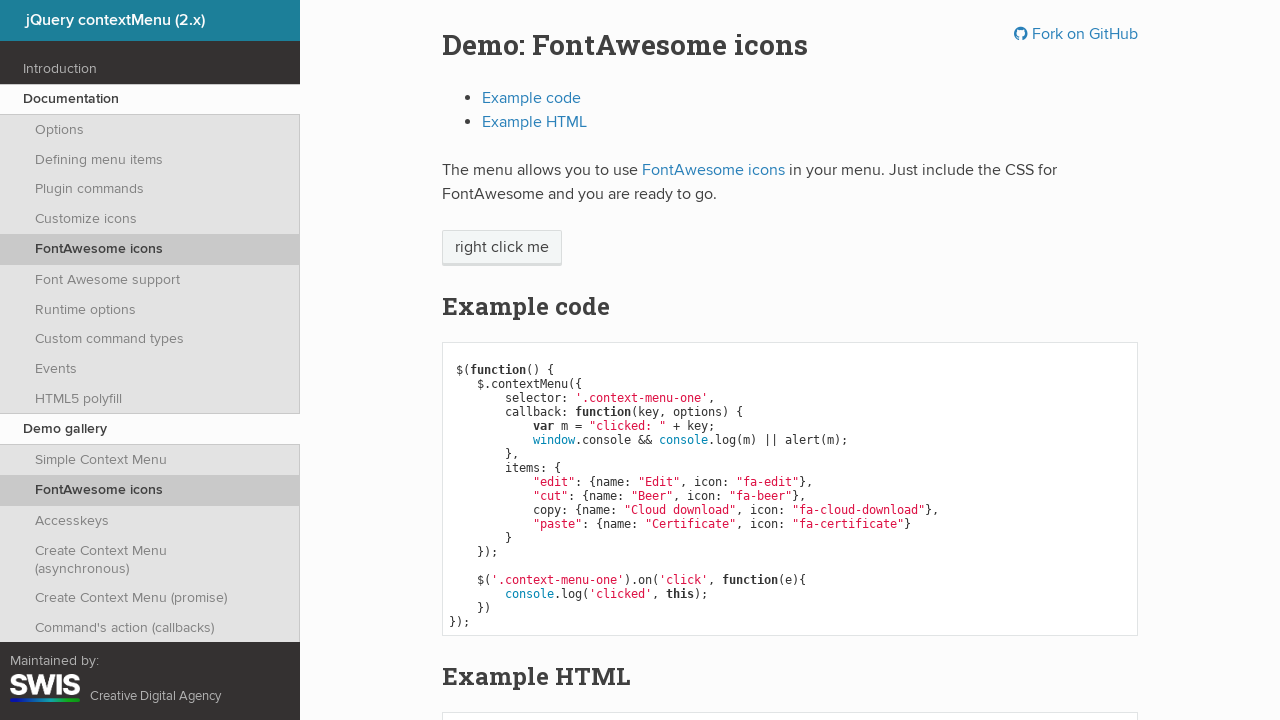

Located the button element for right-click testing
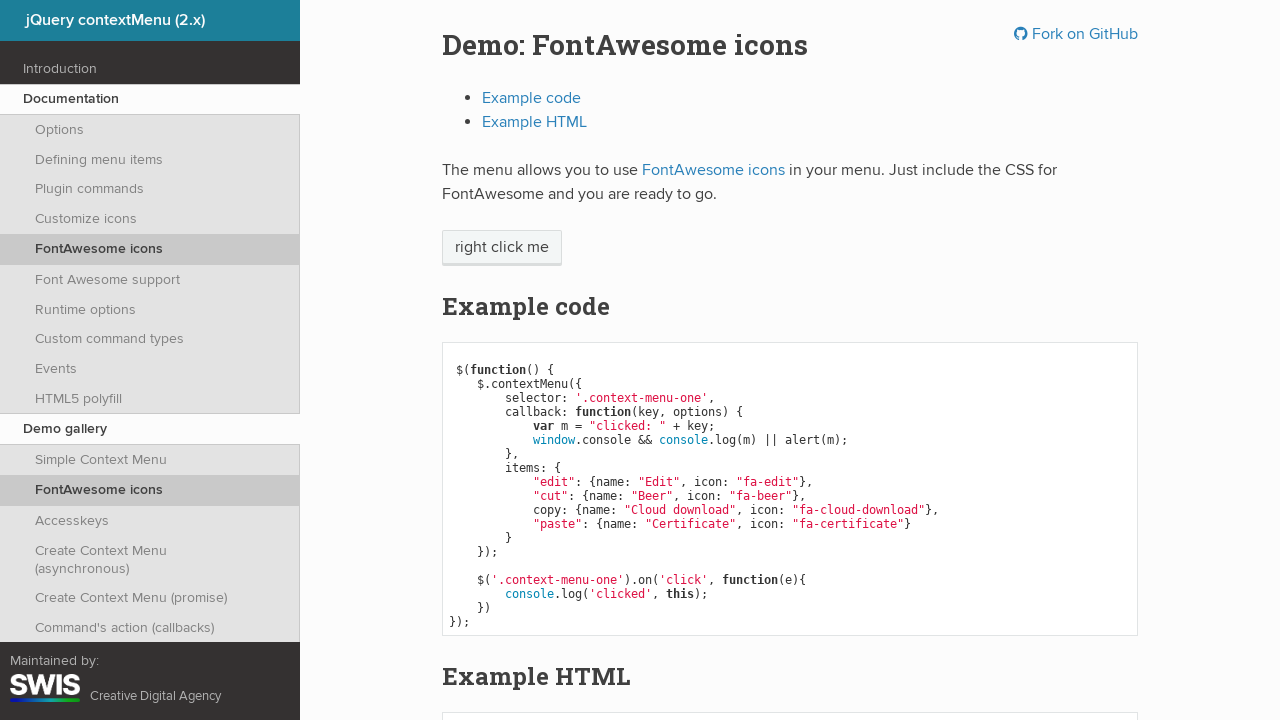

Right-clicked on the button to open context menu at (502, 248) on span.context-menu-one.btn.btn-neutral
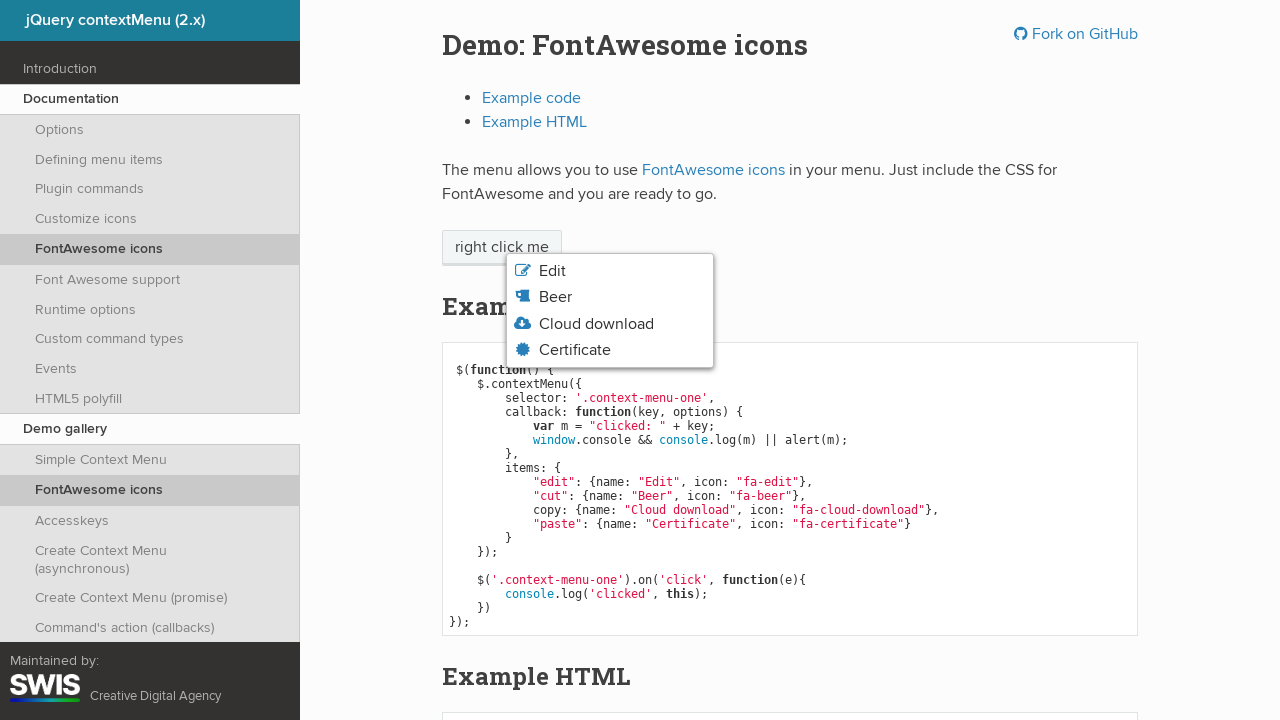

Clicked the Edit option from the context menu at (610, 271) on li.context-menu-item.context-menu-icon.context-menu-icon--fa.fa.fa-edit
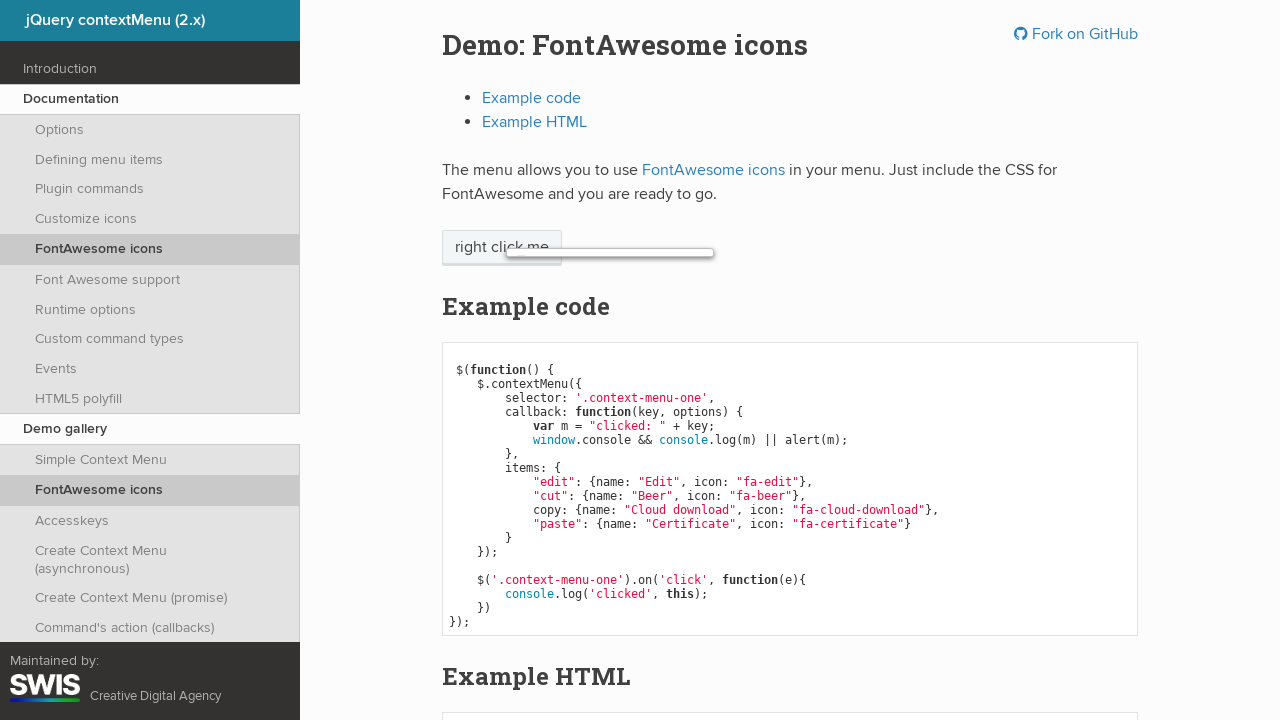

Set up alert dialog handler to dismiss alerts
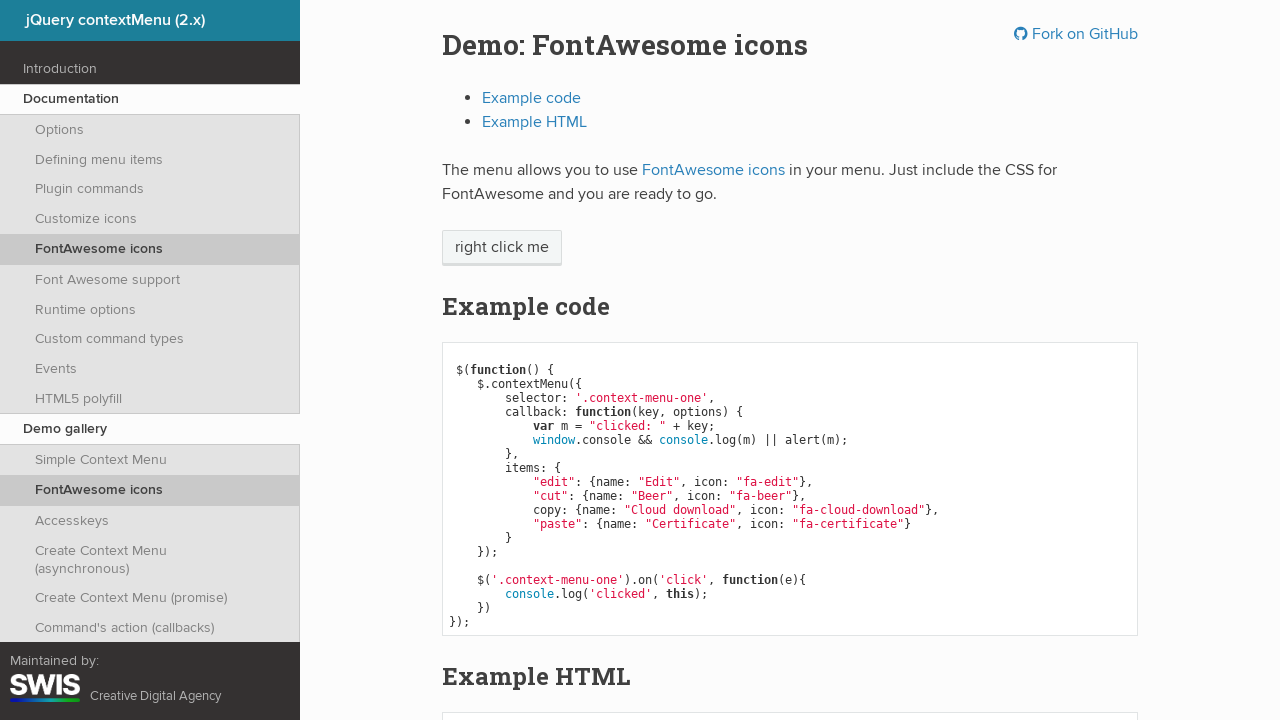

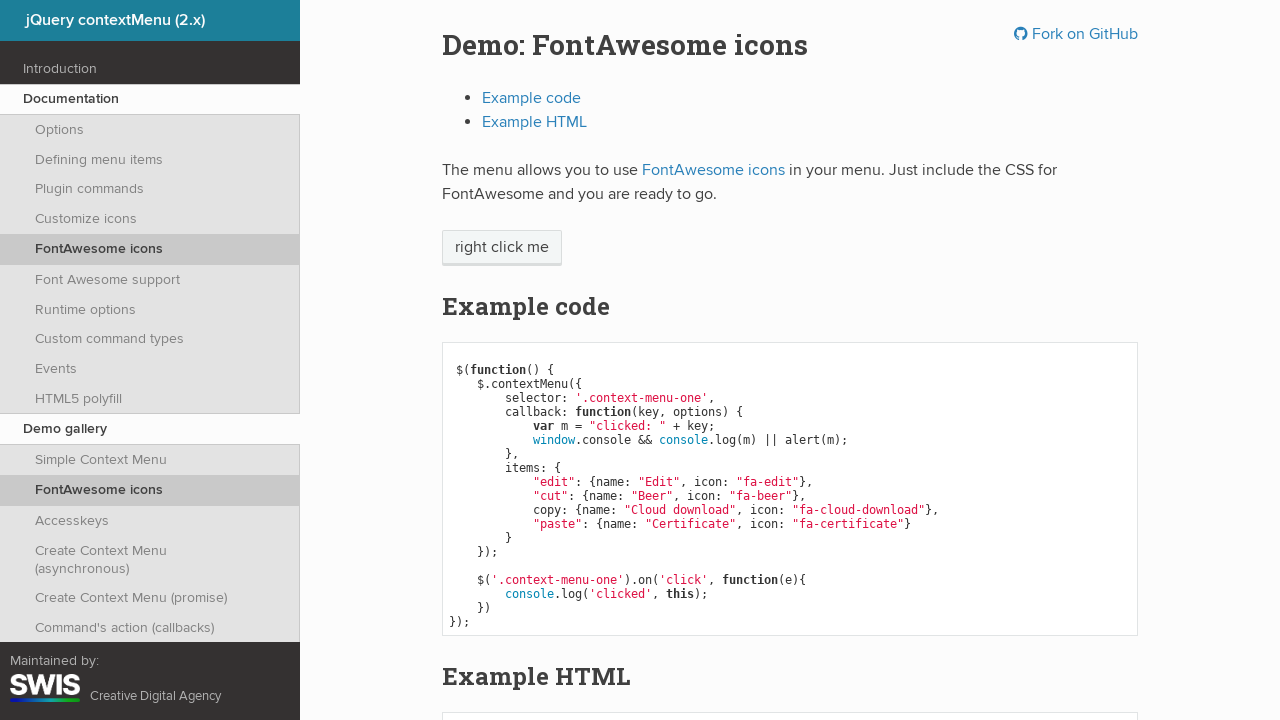